Tests the search functionality on Daraz.lk by entering a search query and submitting

Starting URL: https://www.daraz.lk/#

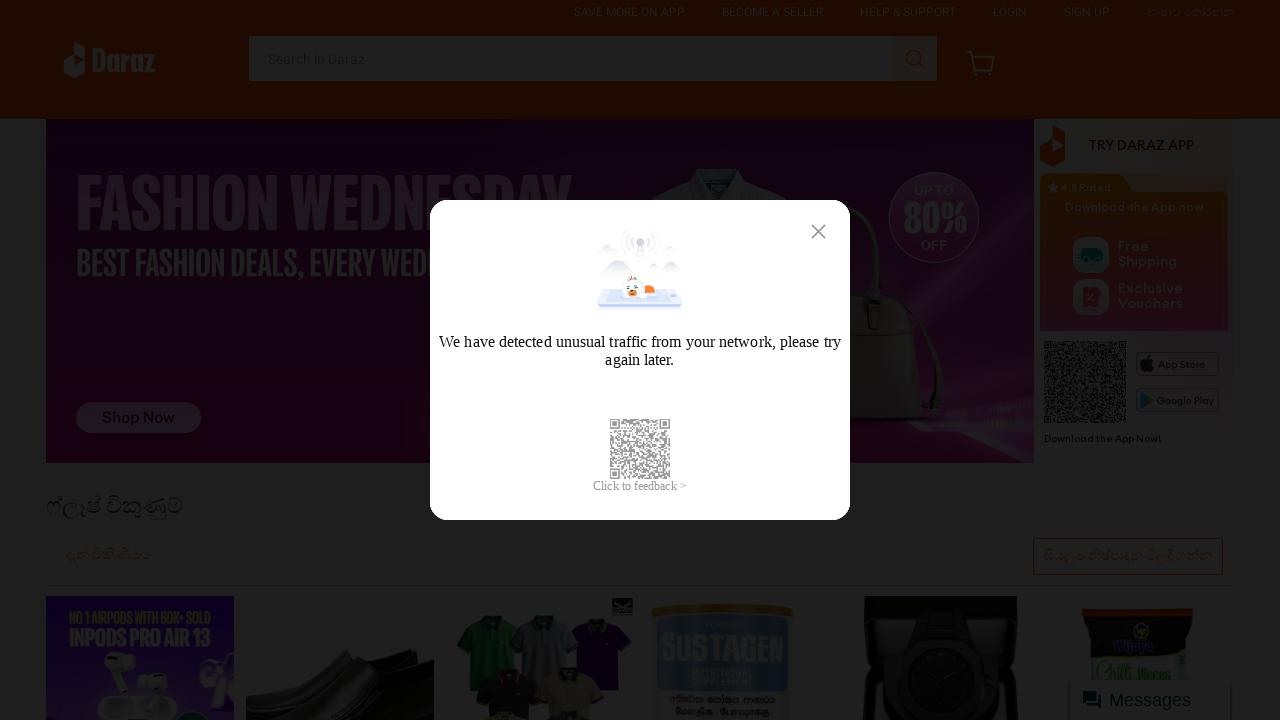

Filled search box with 'laptop' query on input[type='search']
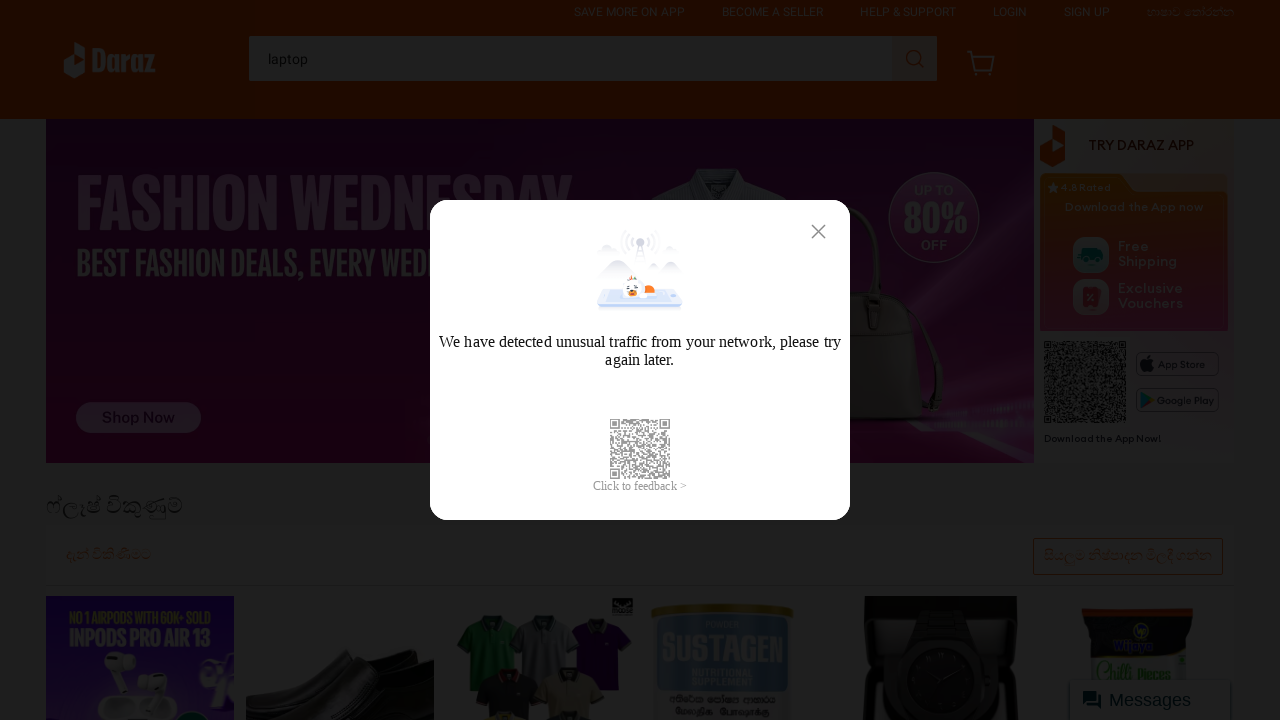

Pressed Enter to submit search query on input[type='search']
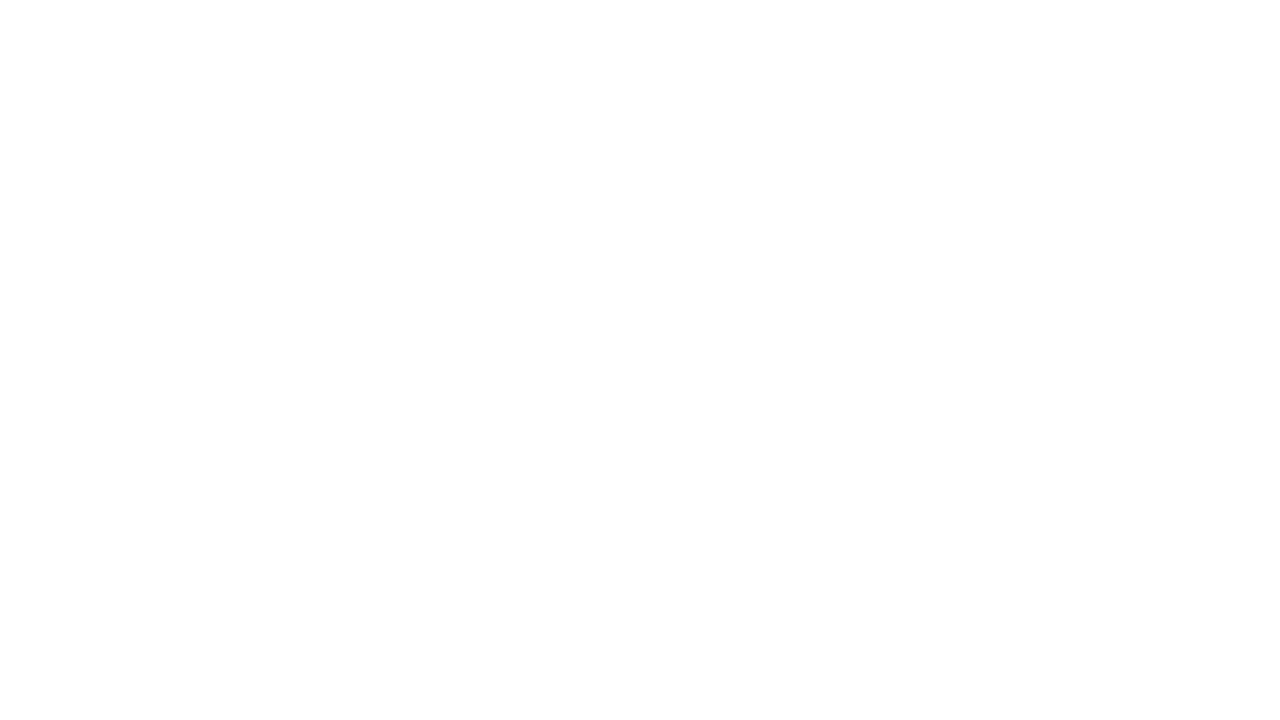

Search results page loaded successfully
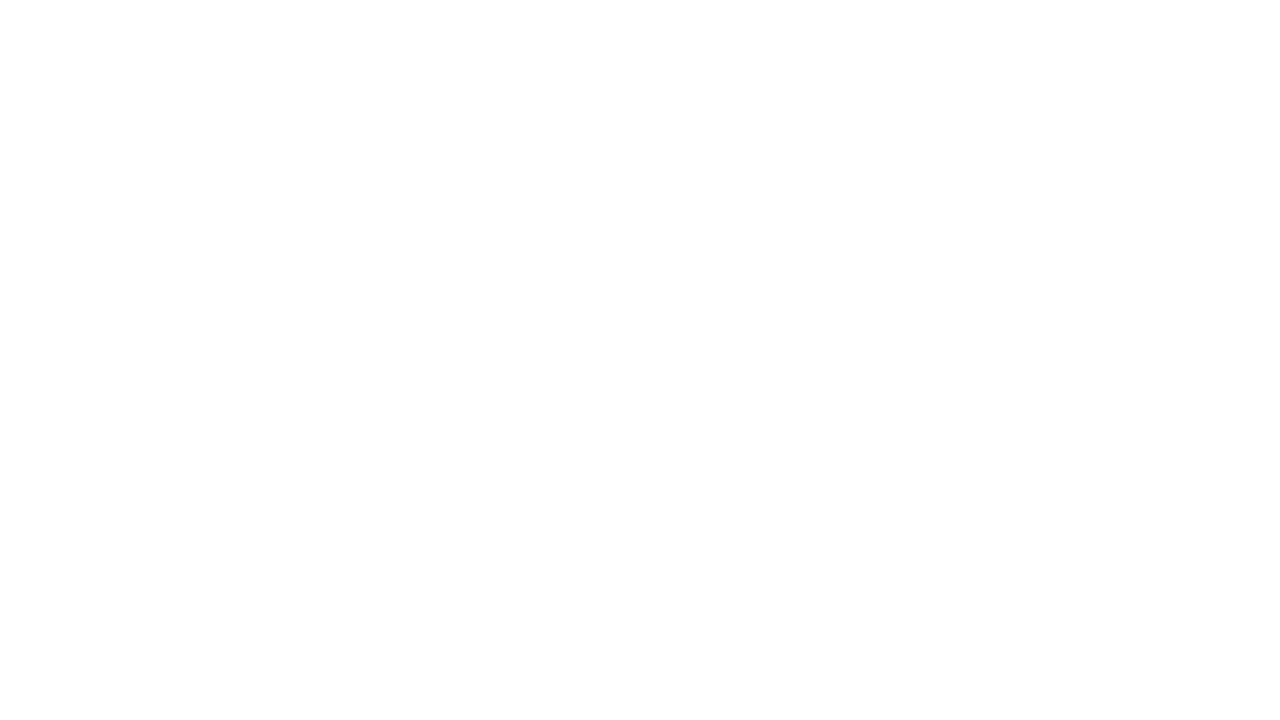

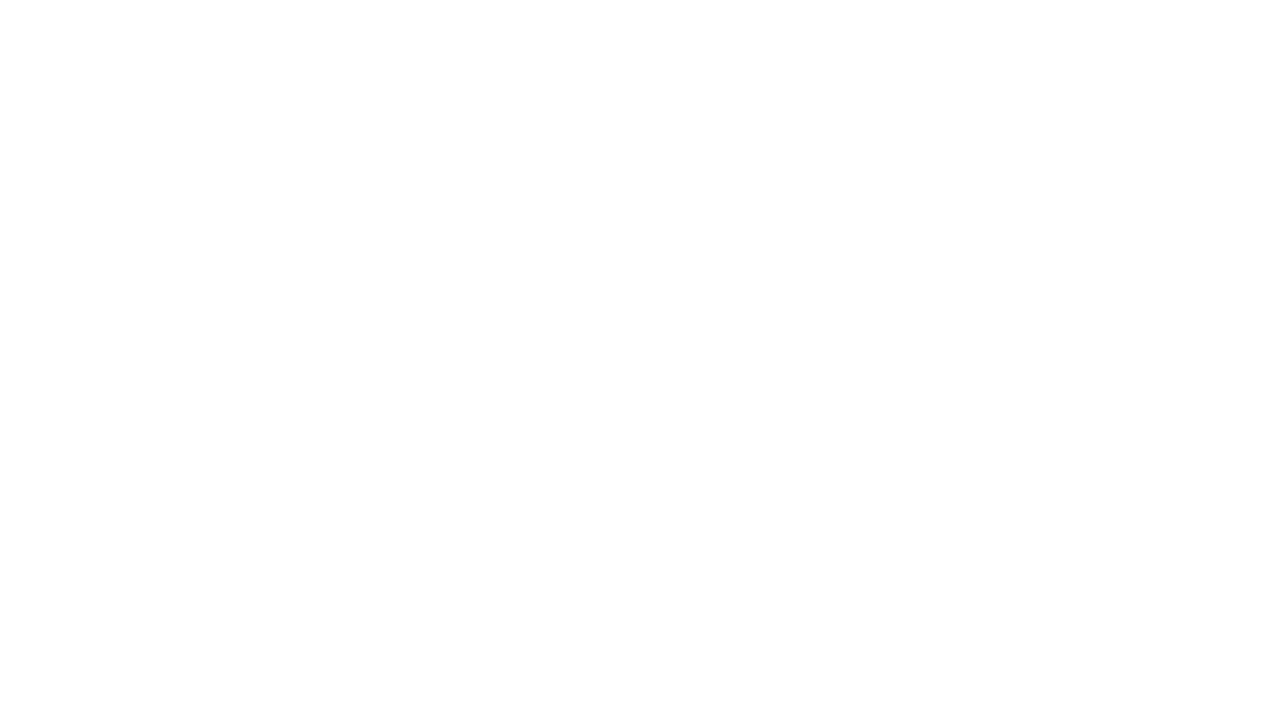